Tests clicking on a date picker input field to open the calendar widget on a Selenium practice page

Starting URL: https://seleniumpractise.blogspot.com/2016/08/how-to-handle-calendar-in-selenium.html

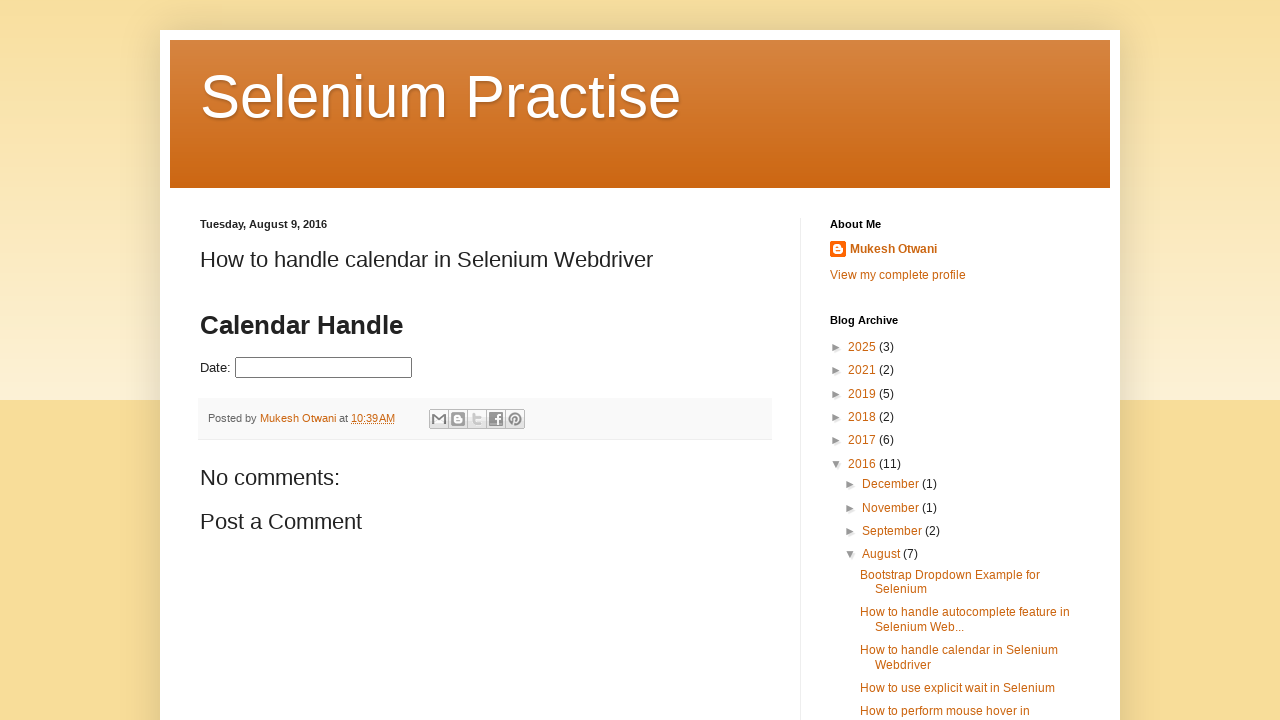

Navigated to Selenium practice page with calendar widget
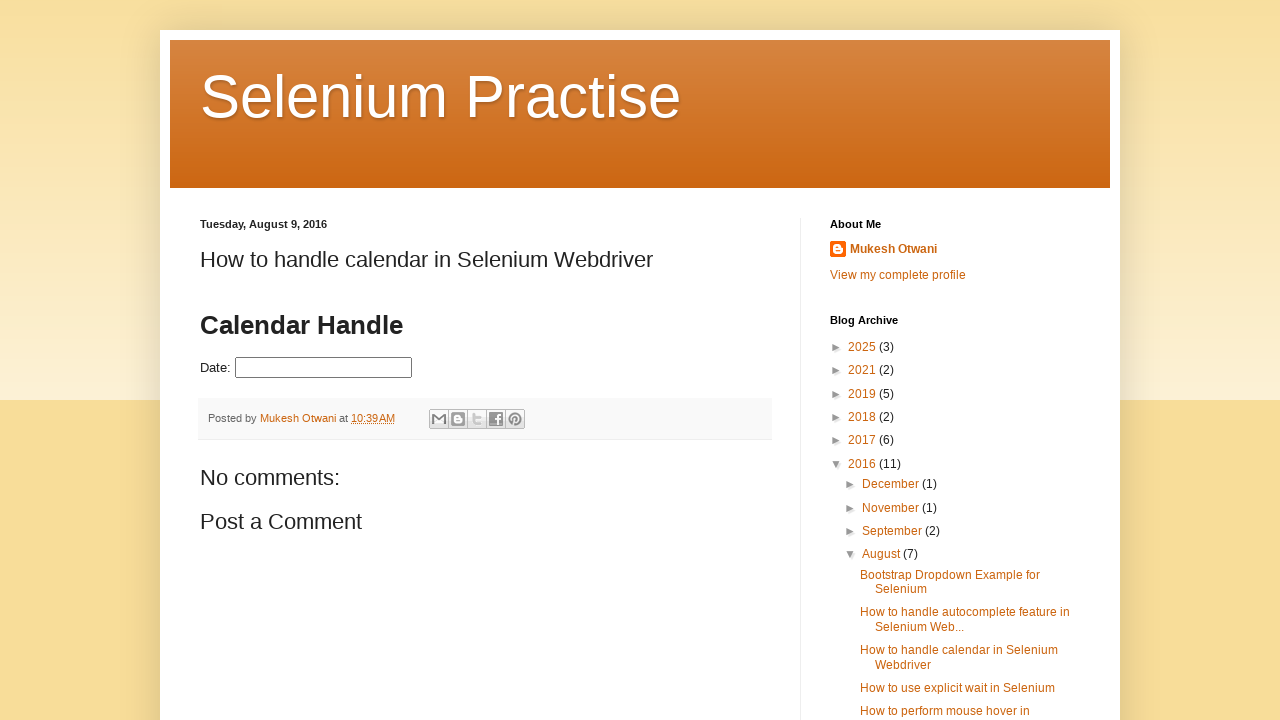

Clicked on date picker input field to open calendar widget at (324, 368) on input#datepicker
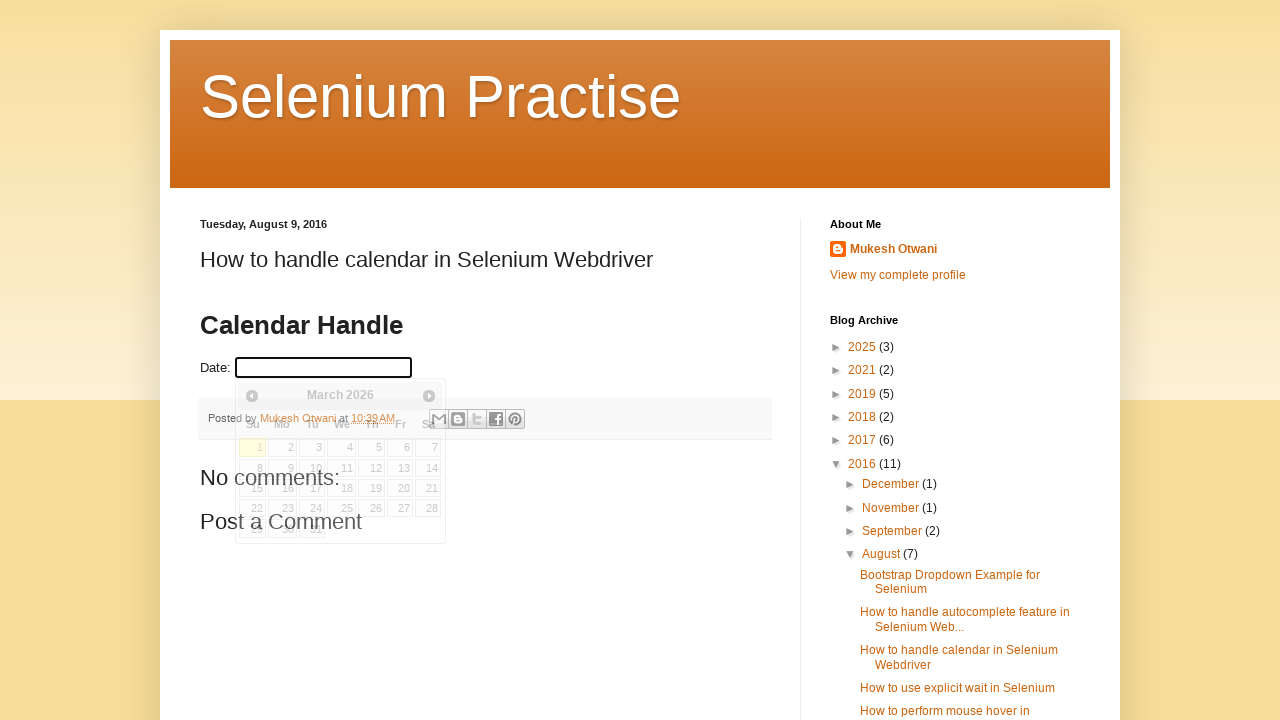

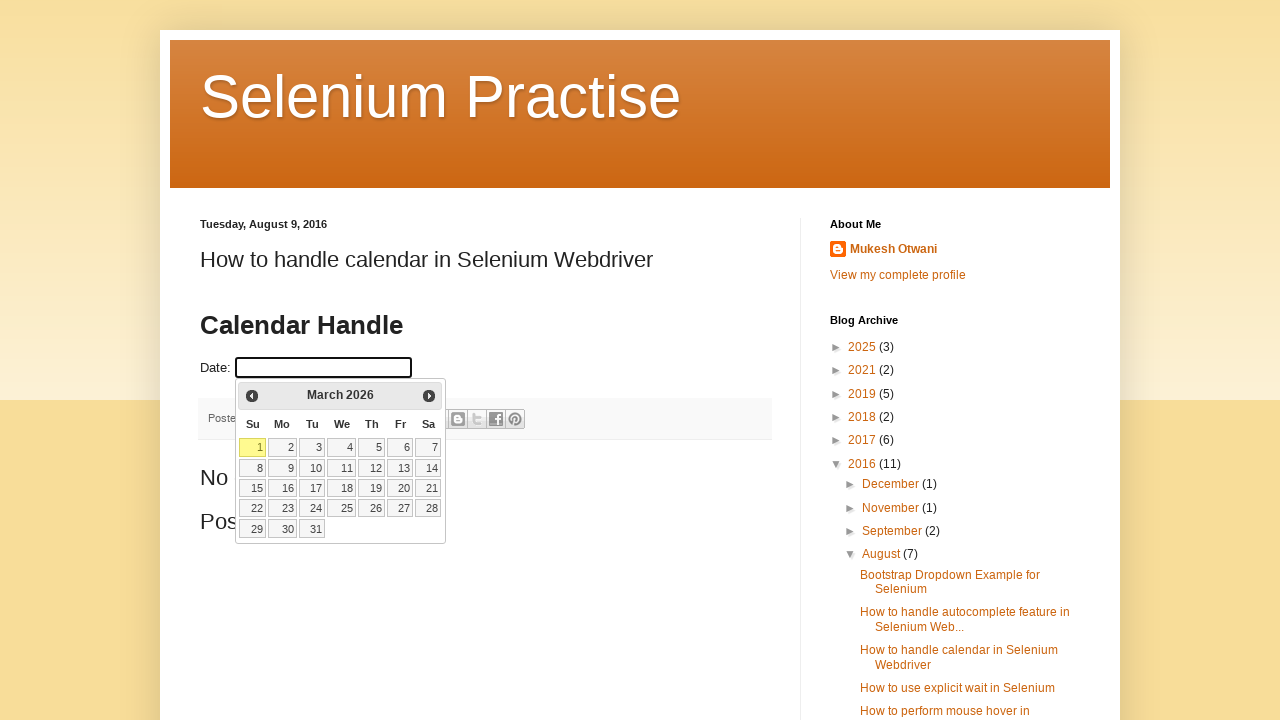